Tests right-click (context click) functionality by right-clicking a button and verifying the success message appears

Starting URL: https://demoqa.com/buttons

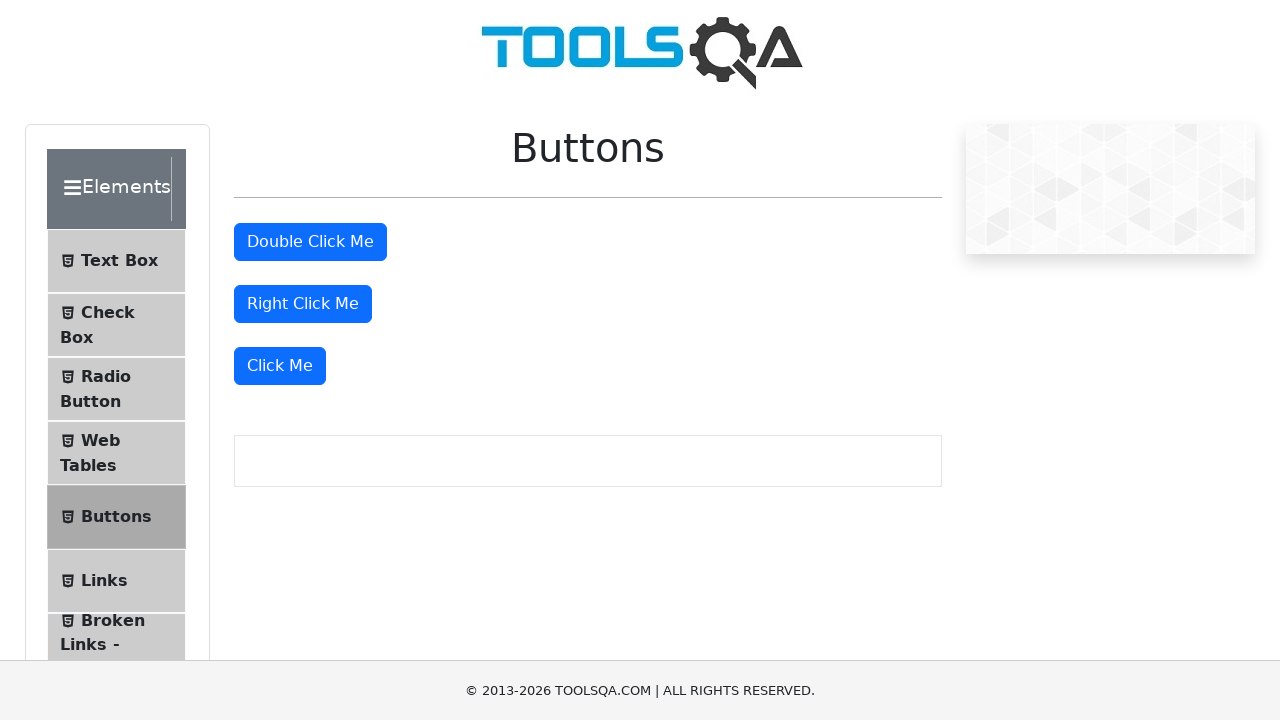

Located the 'Right Click Me' button element
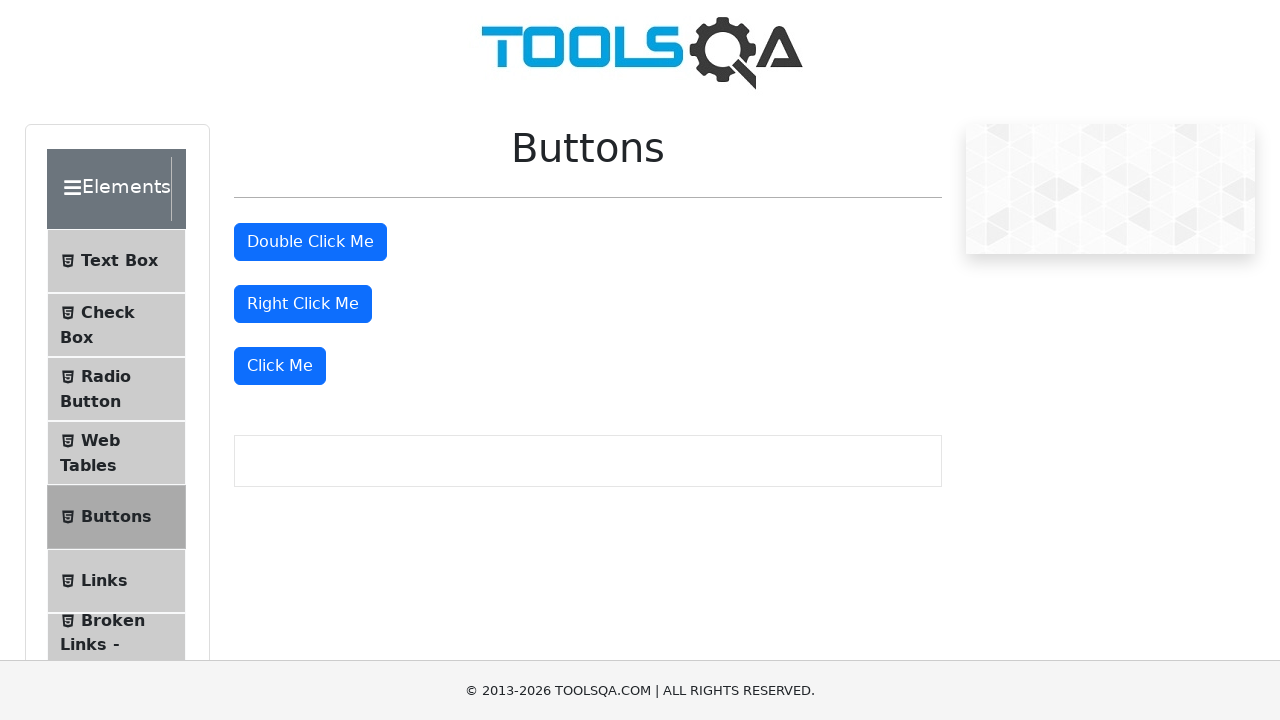

Scrolled 'Right Click Me' button into view
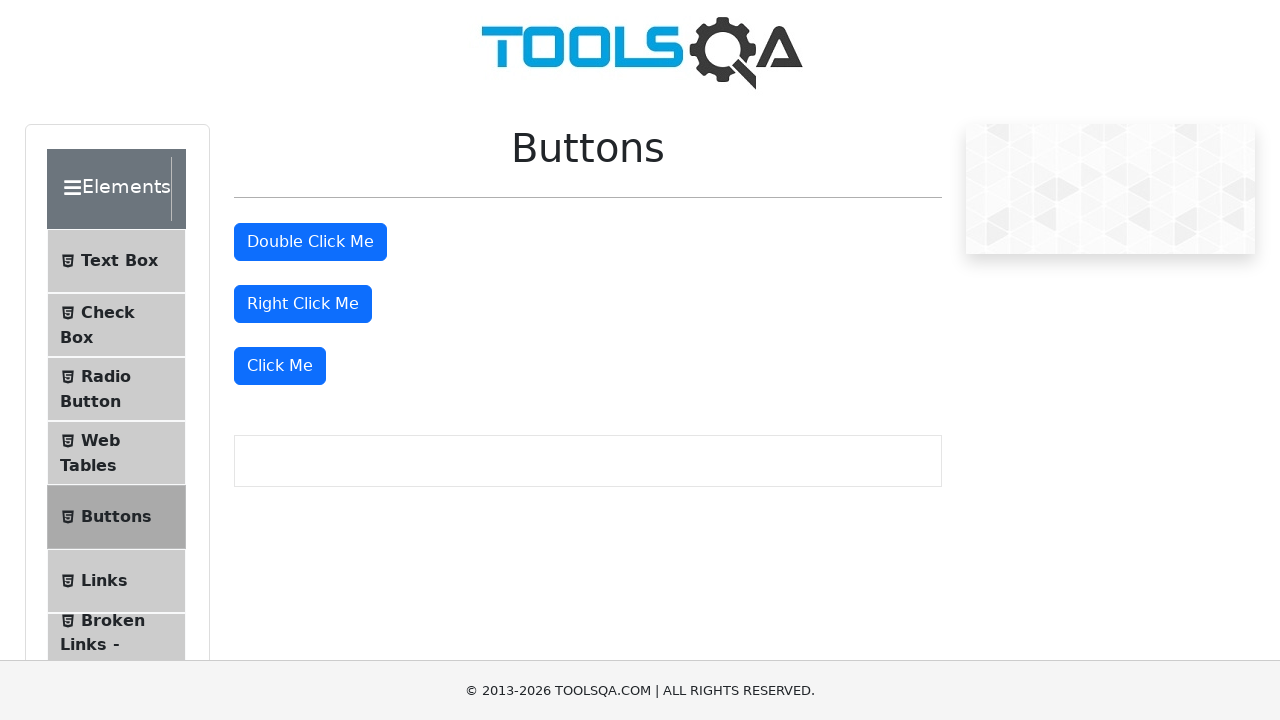

Right-clicked the 'Right Click Me' button at (303, 304) on #rightClickBtn
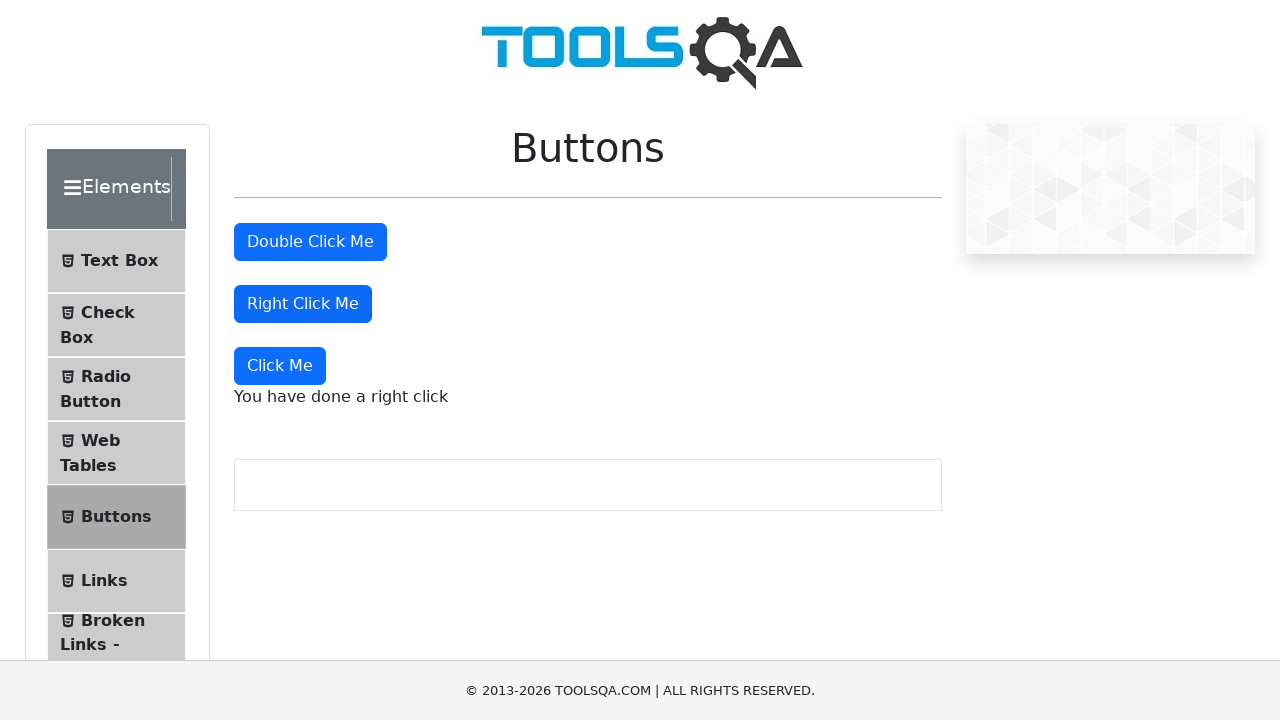

Located the right-click message element
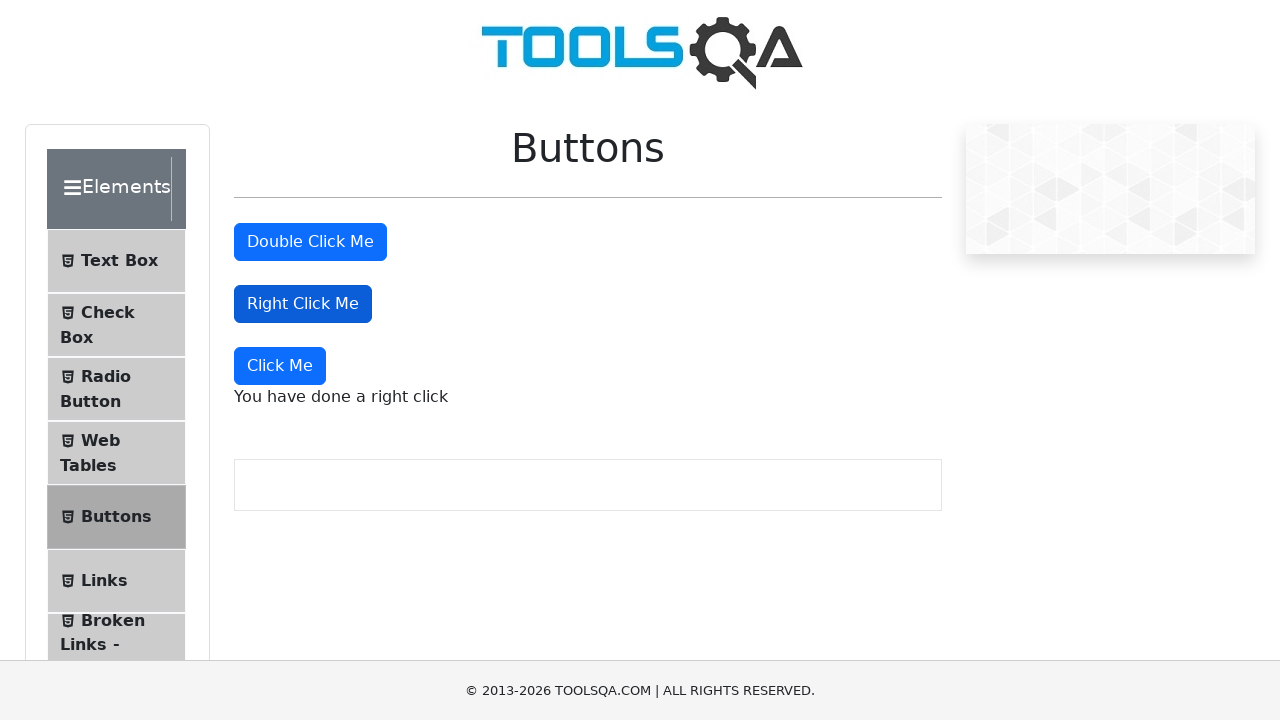

Right-click success message became visible
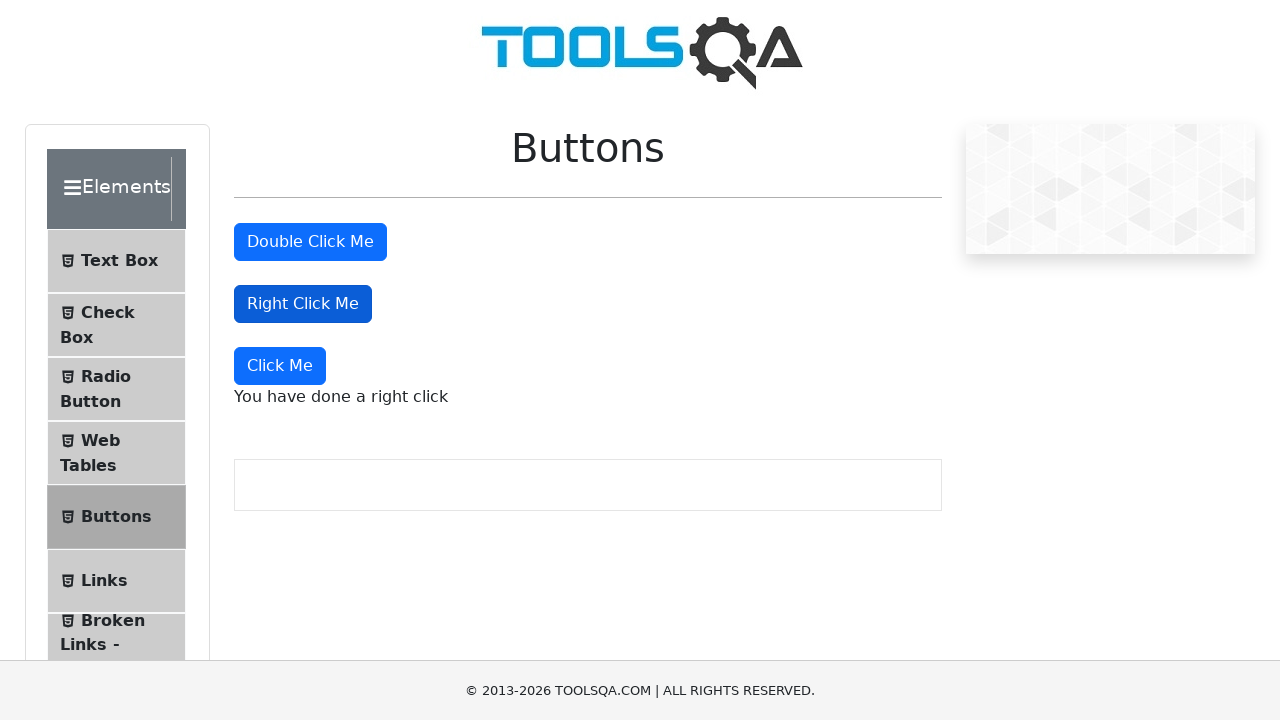

Verified right-click message text is 'You have done a right click'
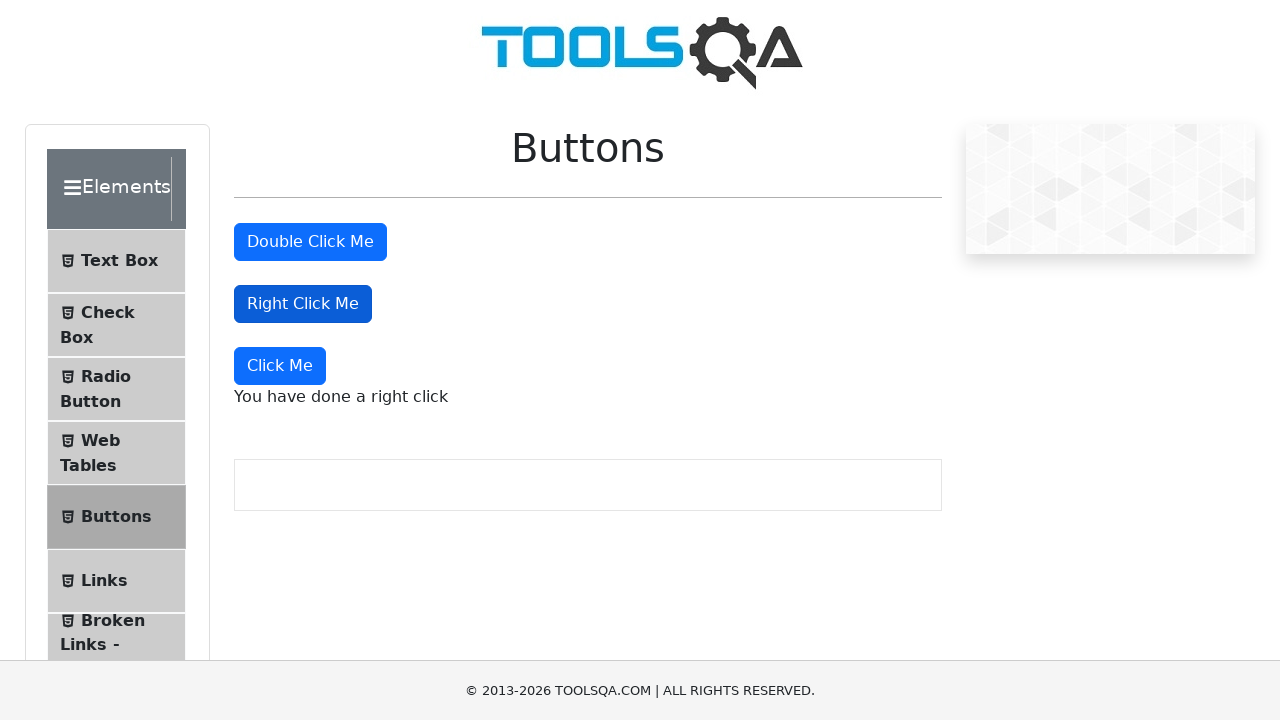

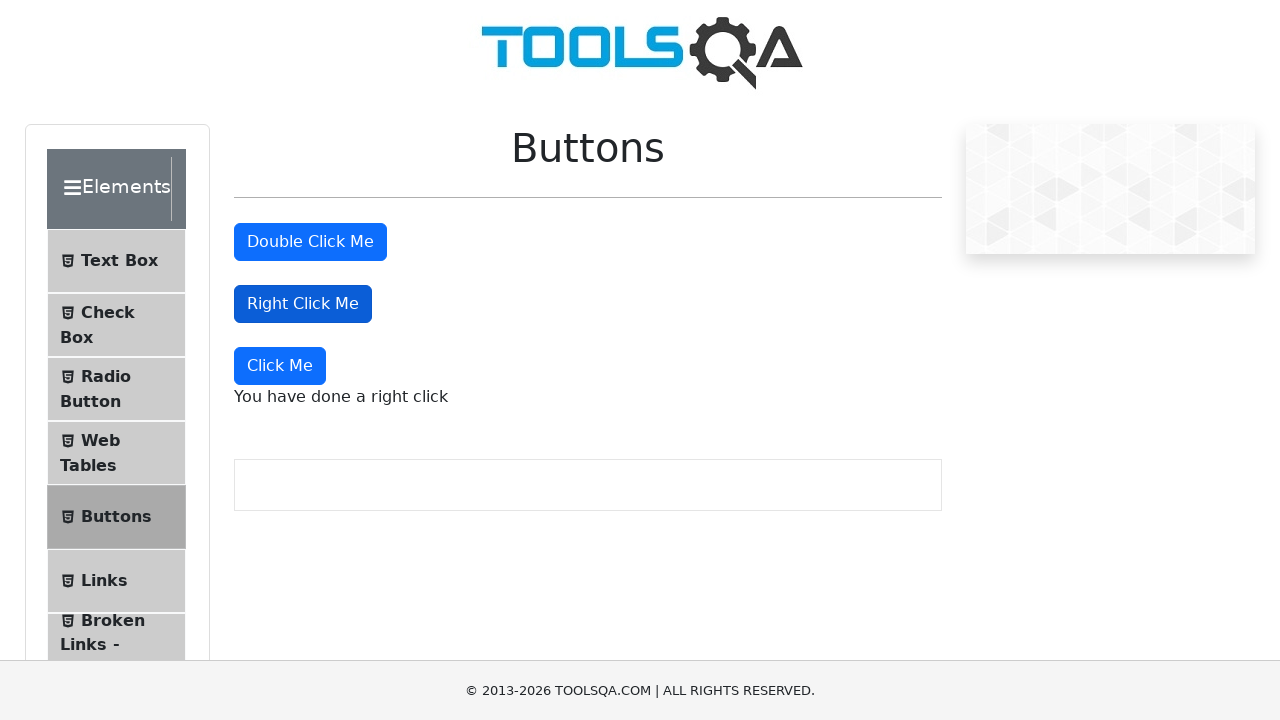